Tests a practice form on DemoQA by filling out all form fields including name, email, gender, phone, date of birth, subjects, hobbies, file upload, address, state and city, then submits and validates the confirmation table.

Starting URL: https://demoqa.com/

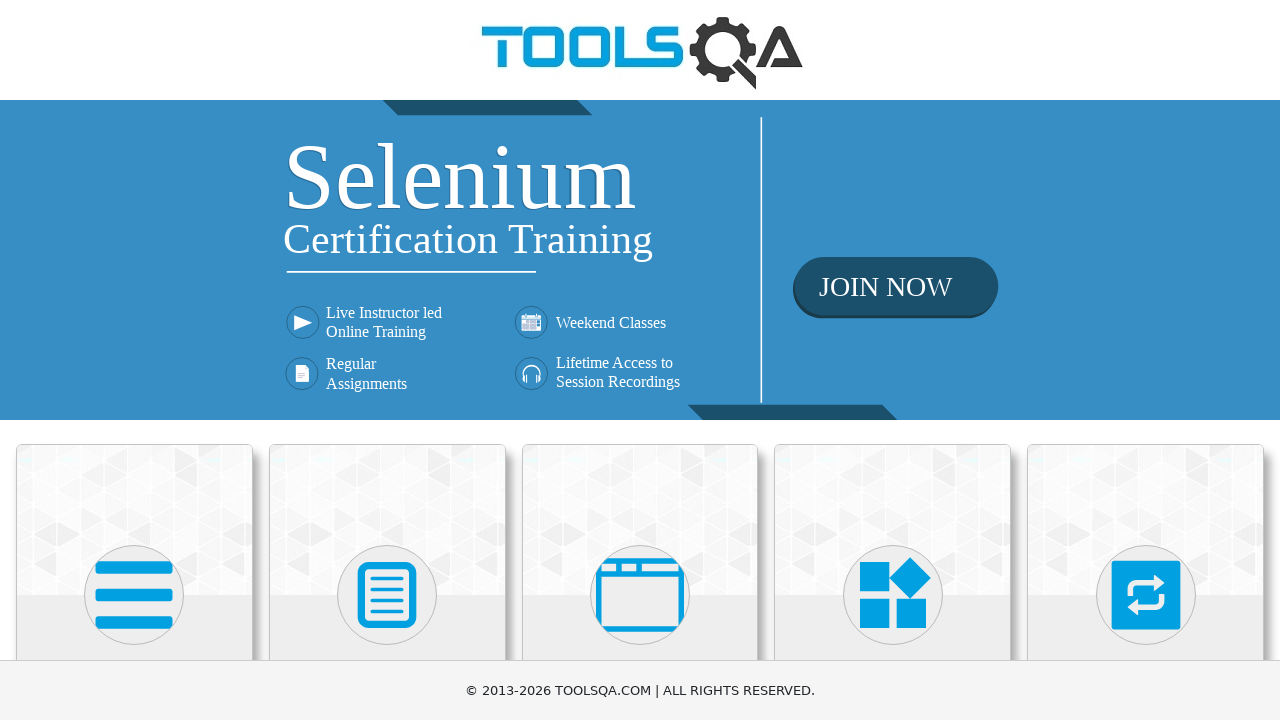

Scrolled Forms menu into view
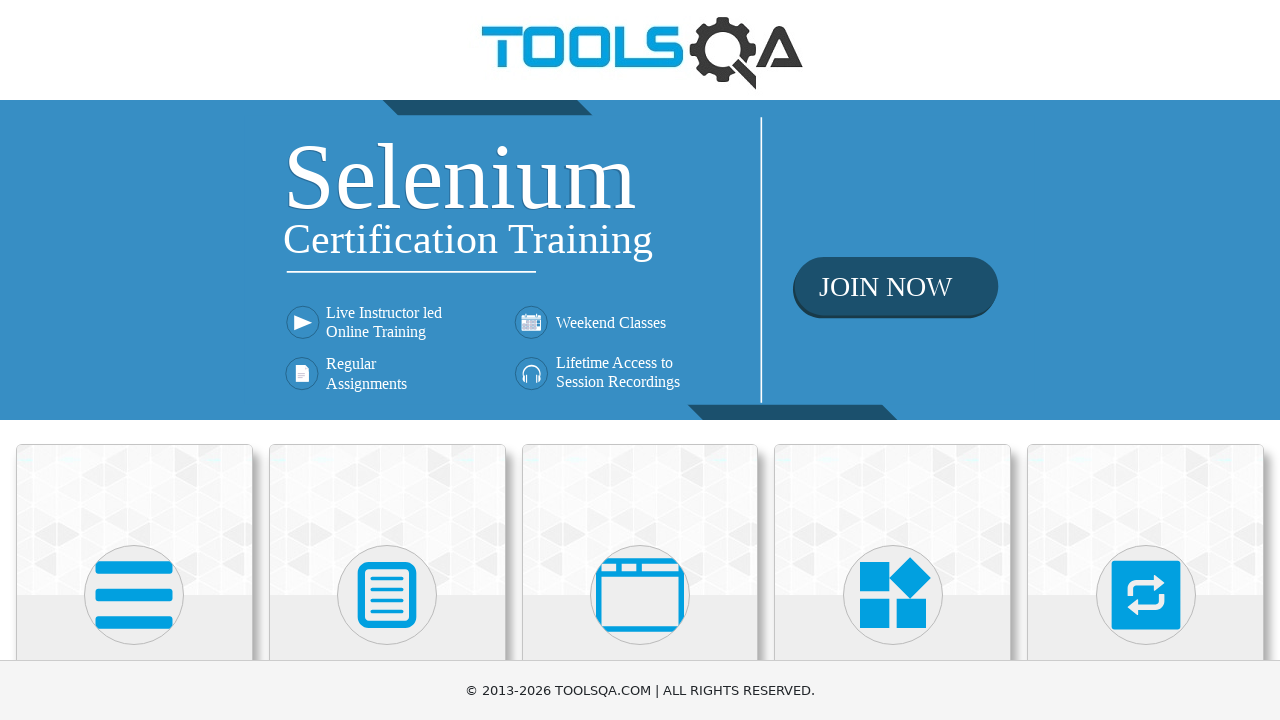

Clicked on Forms menu at (387, 360) on xpath=//h5[text()='Forms']
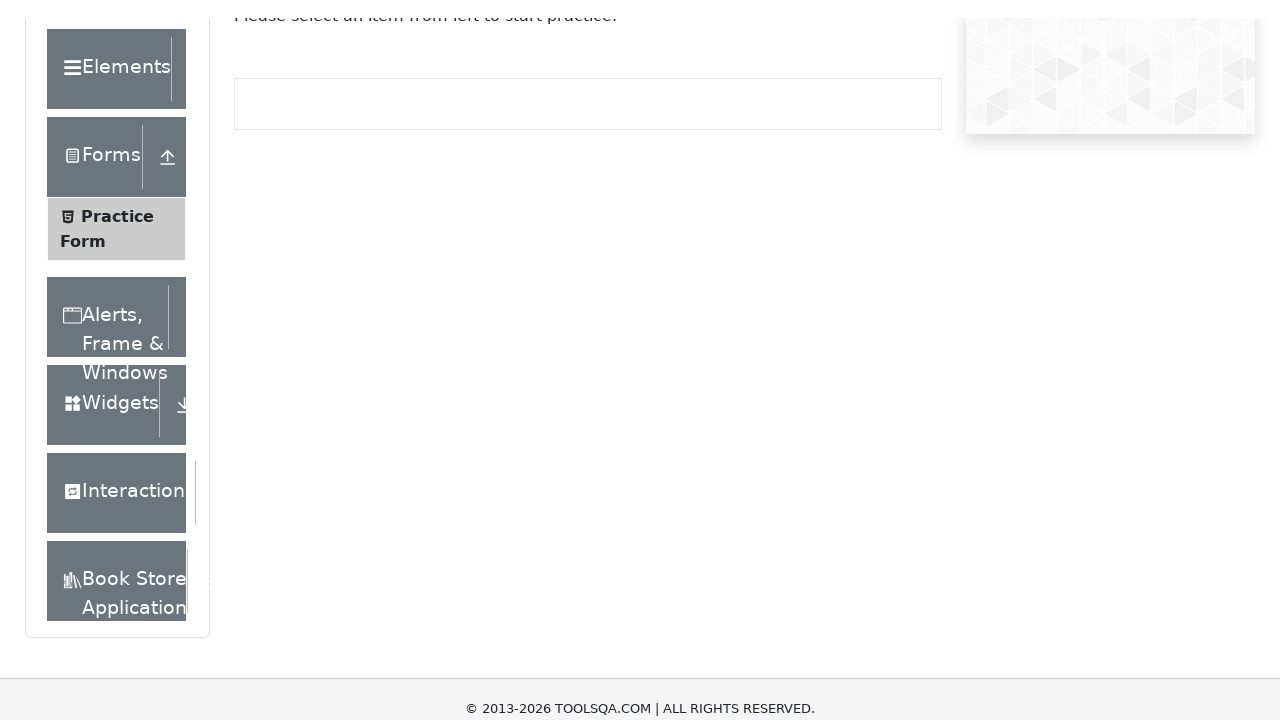

Clicked on Practice Form submenu at (117, 336) on xpath=//span[text()='Practice Form']
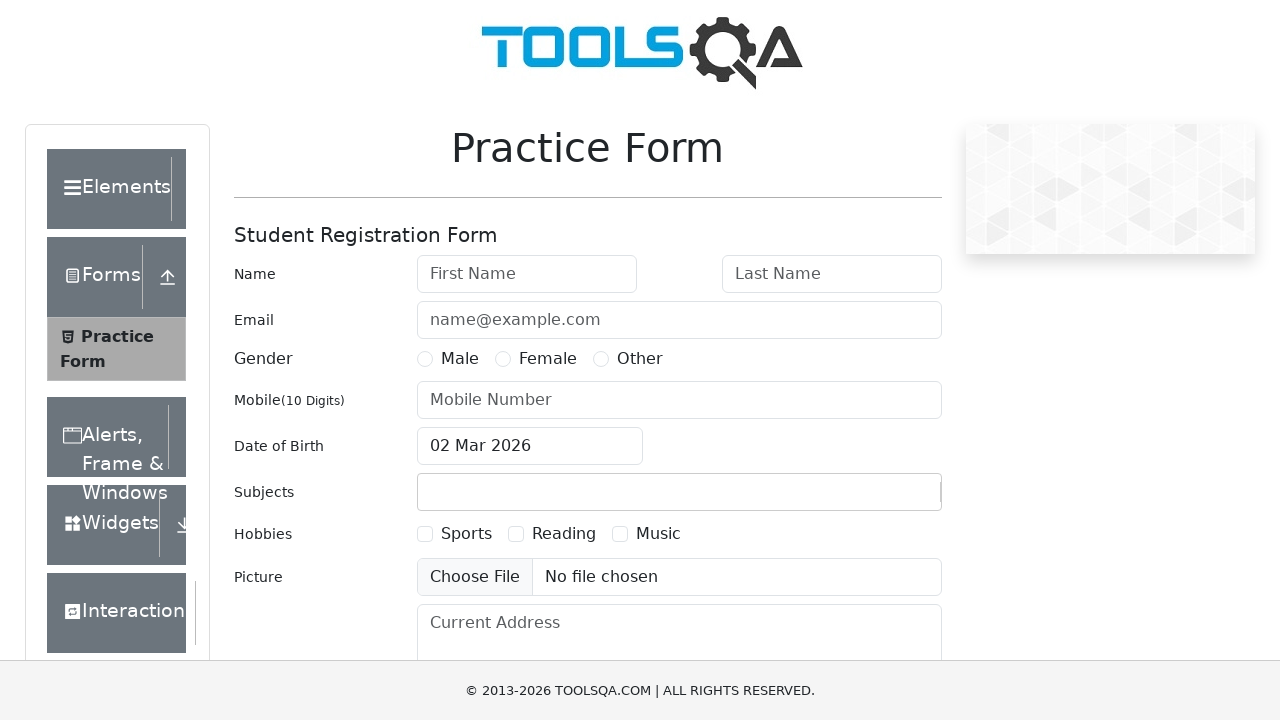

Filled first name field with 'Mario' on #firstName
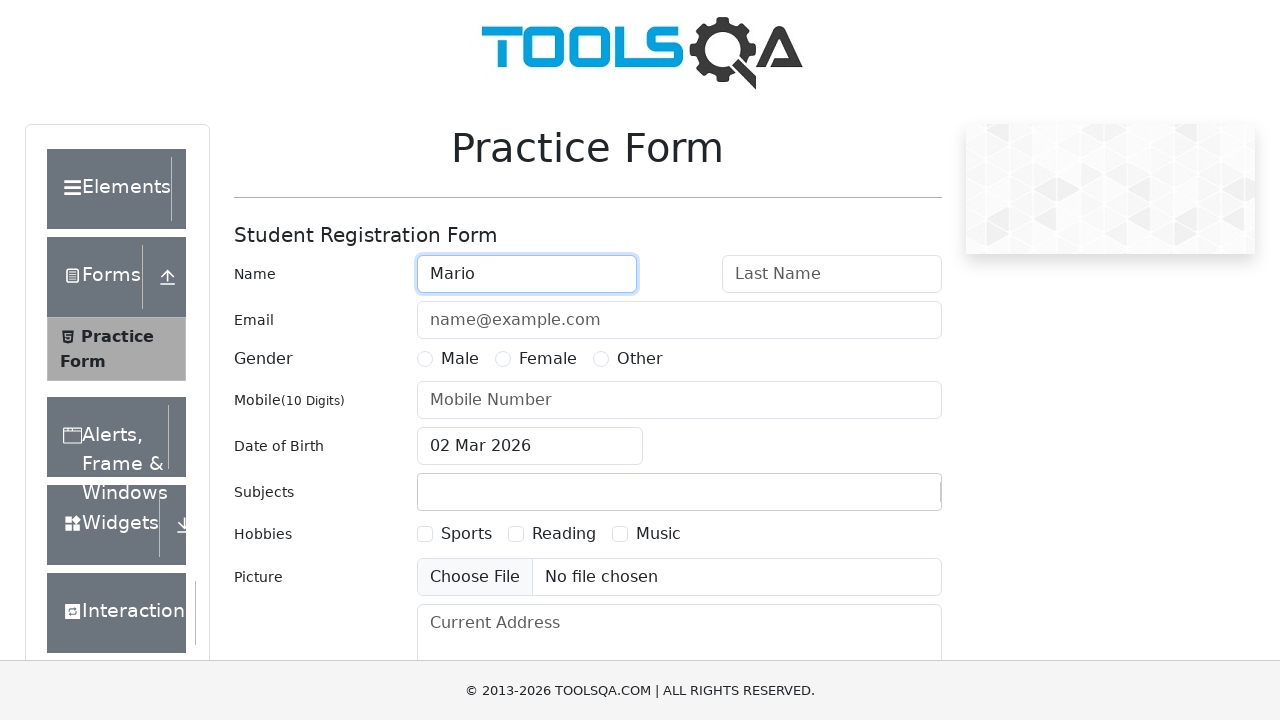

Filled last name field with 'Luigi' on #lastName
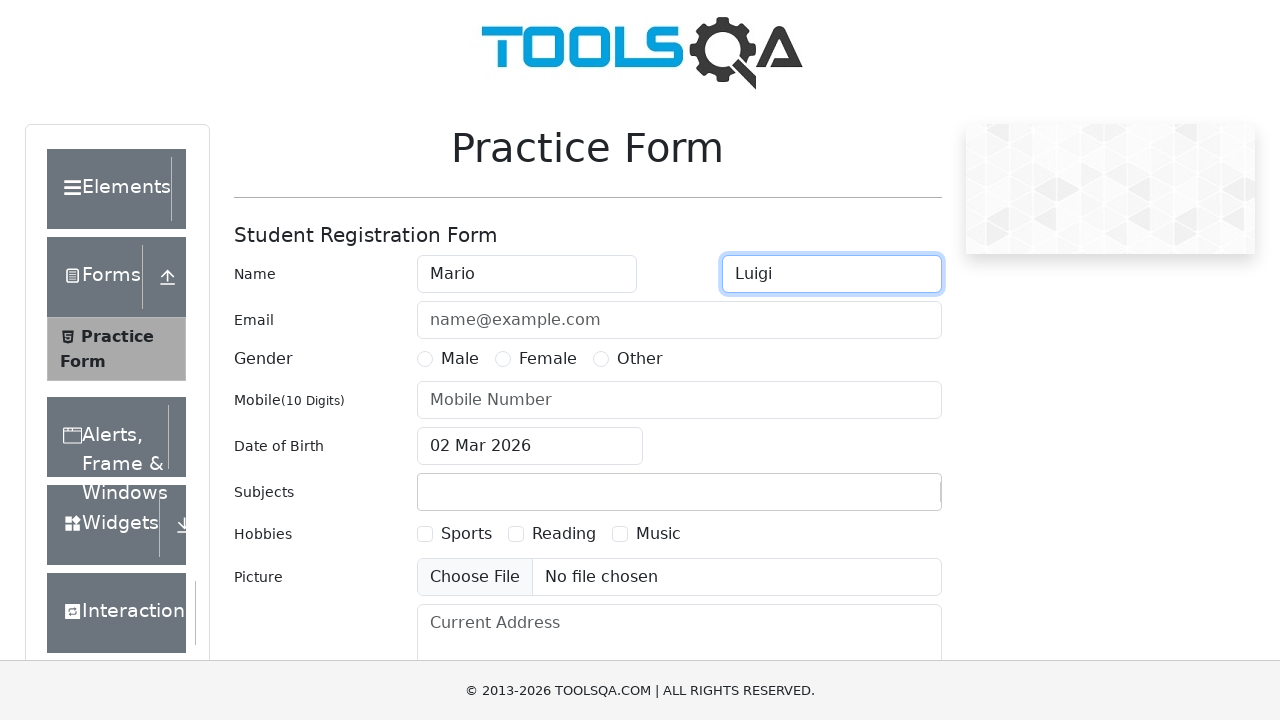

Filled email field with 'test@gmail.com' on #userEmail
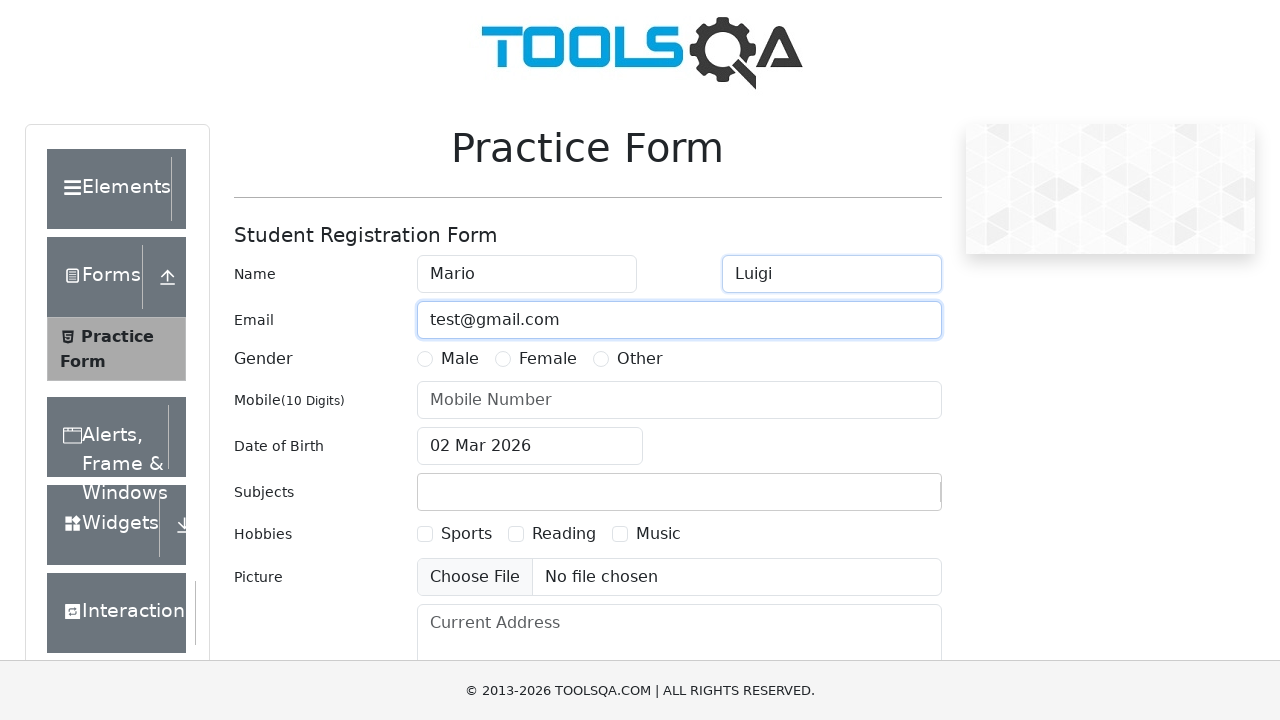

Selected Male gender option at (460, 359) on label[for='gender-radio-1']
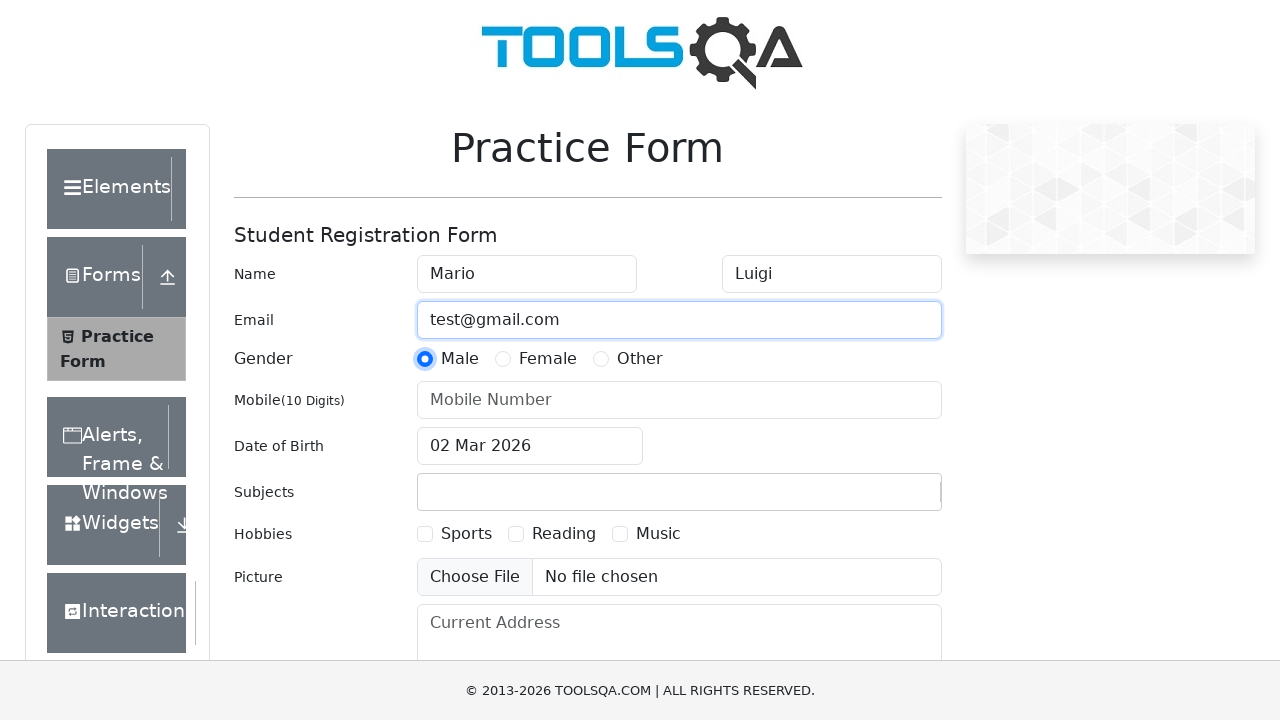

Filled mobile phone field with '0756950504' on #userNumber
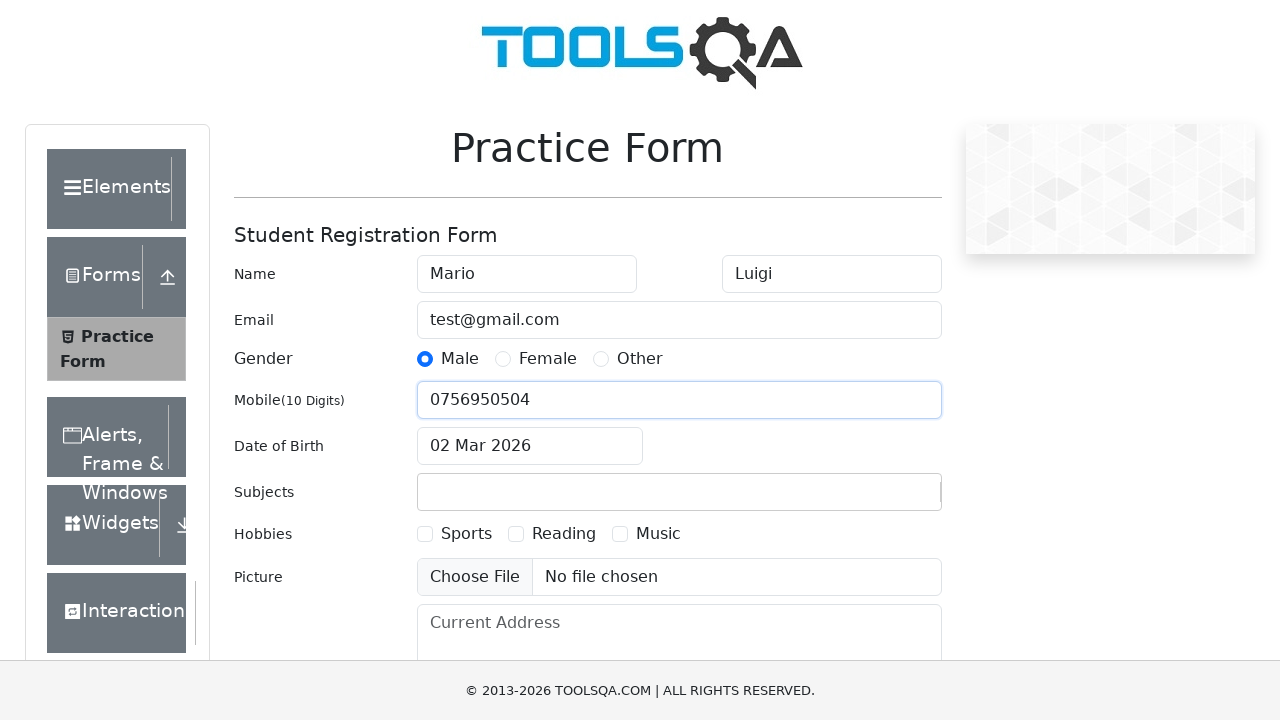

Opened date picker at (530, 446) on #dateOfBirthInput
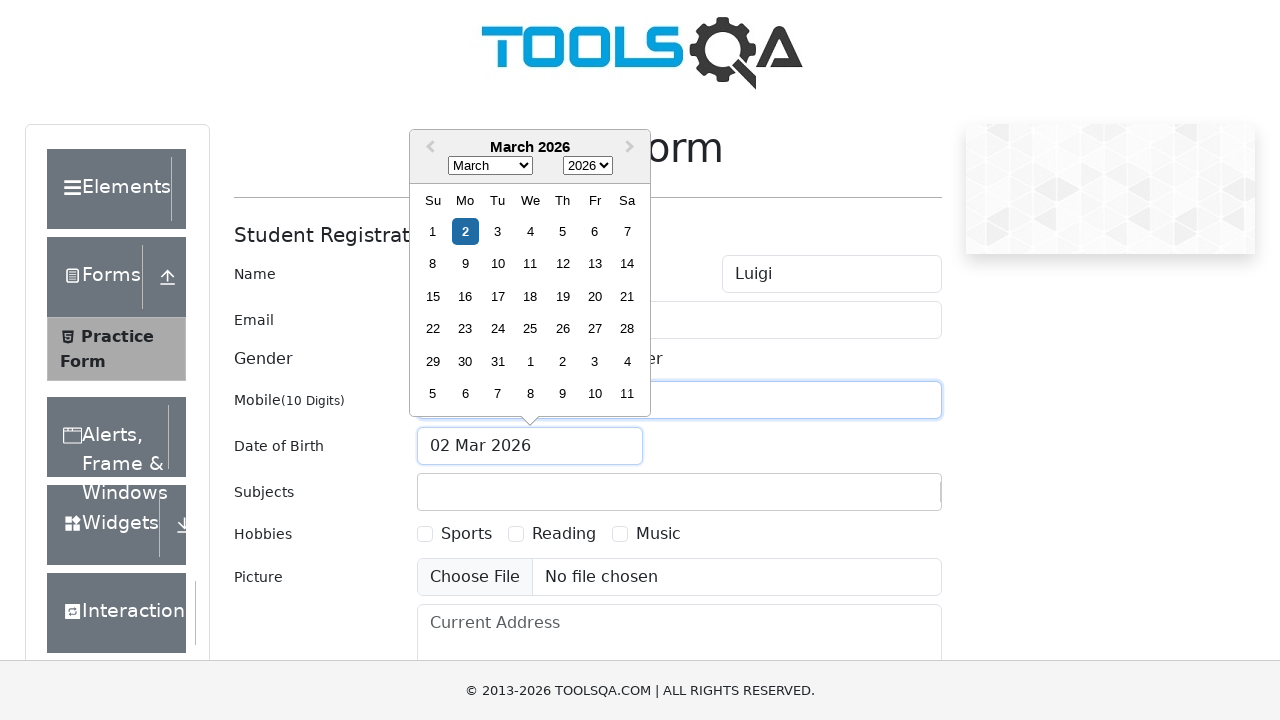

Selected April from month dropdown on select.react-datepicker__month-select
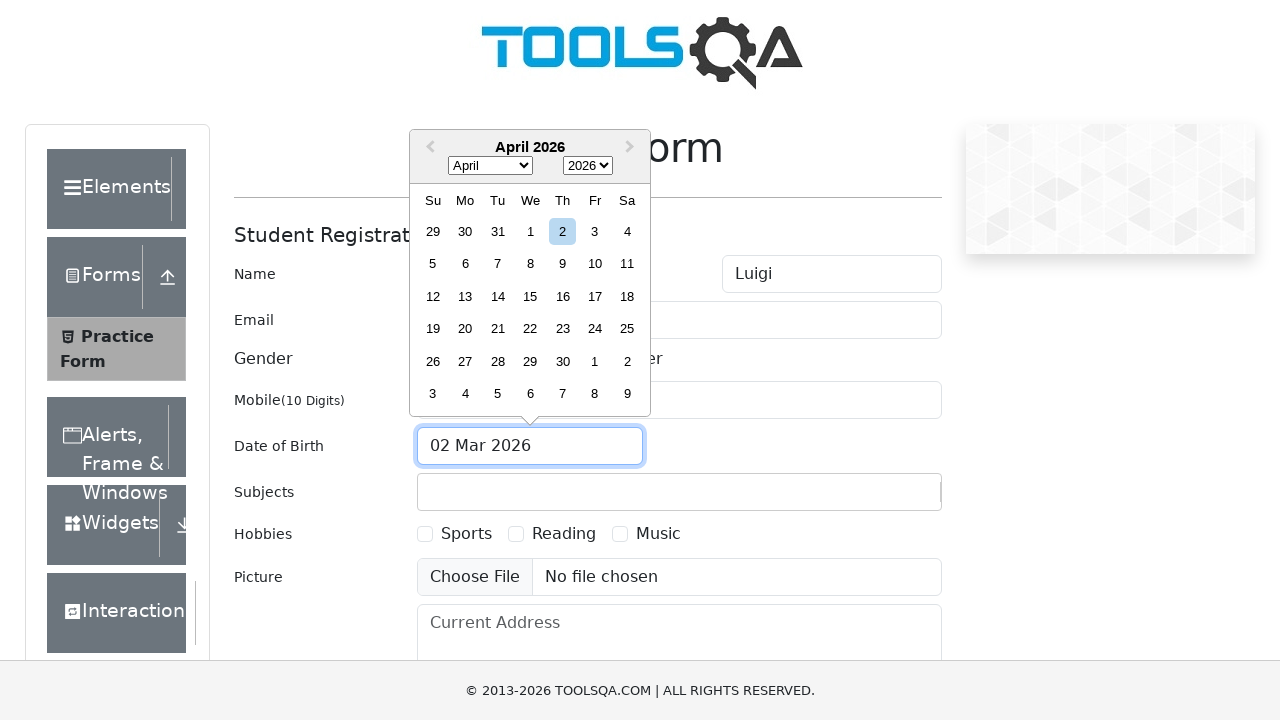

Selected 2025 from year dropdown on select.react-datepicker__year-select
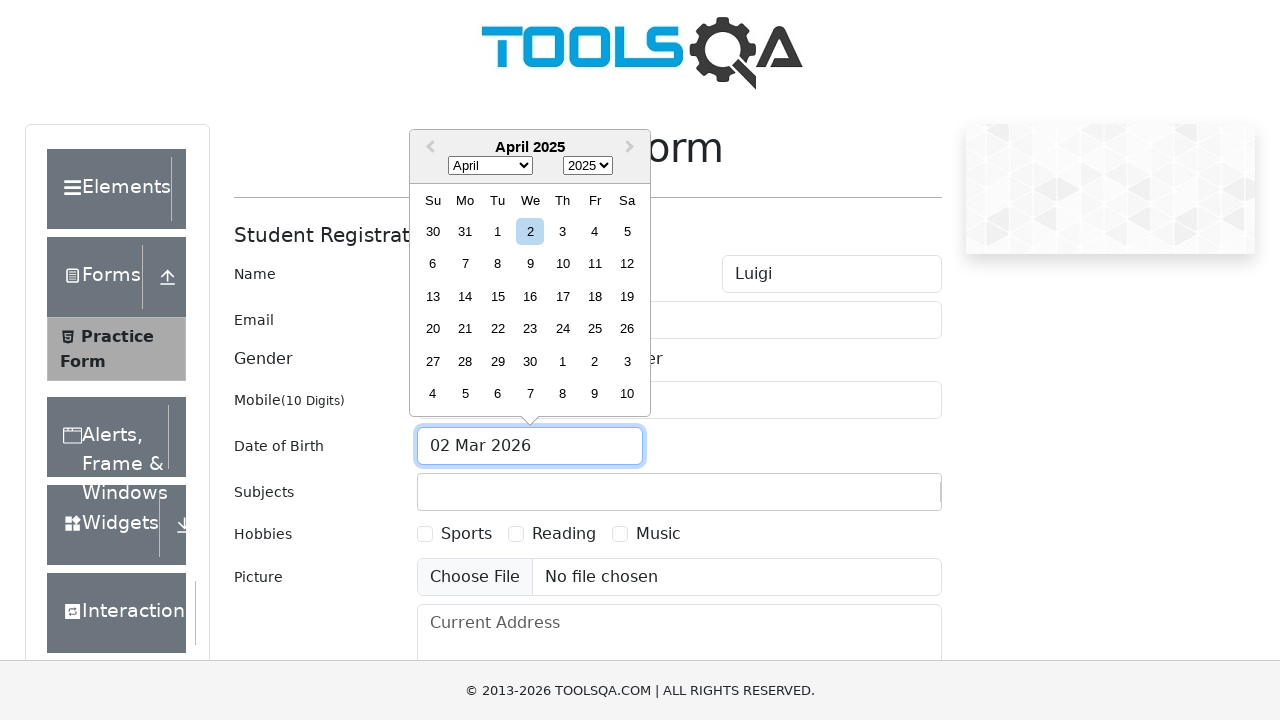

Selected day 14 from date picker at (465, 296) on xpath=//div[contains(@class,'react-datepicker__day') and text()='14']
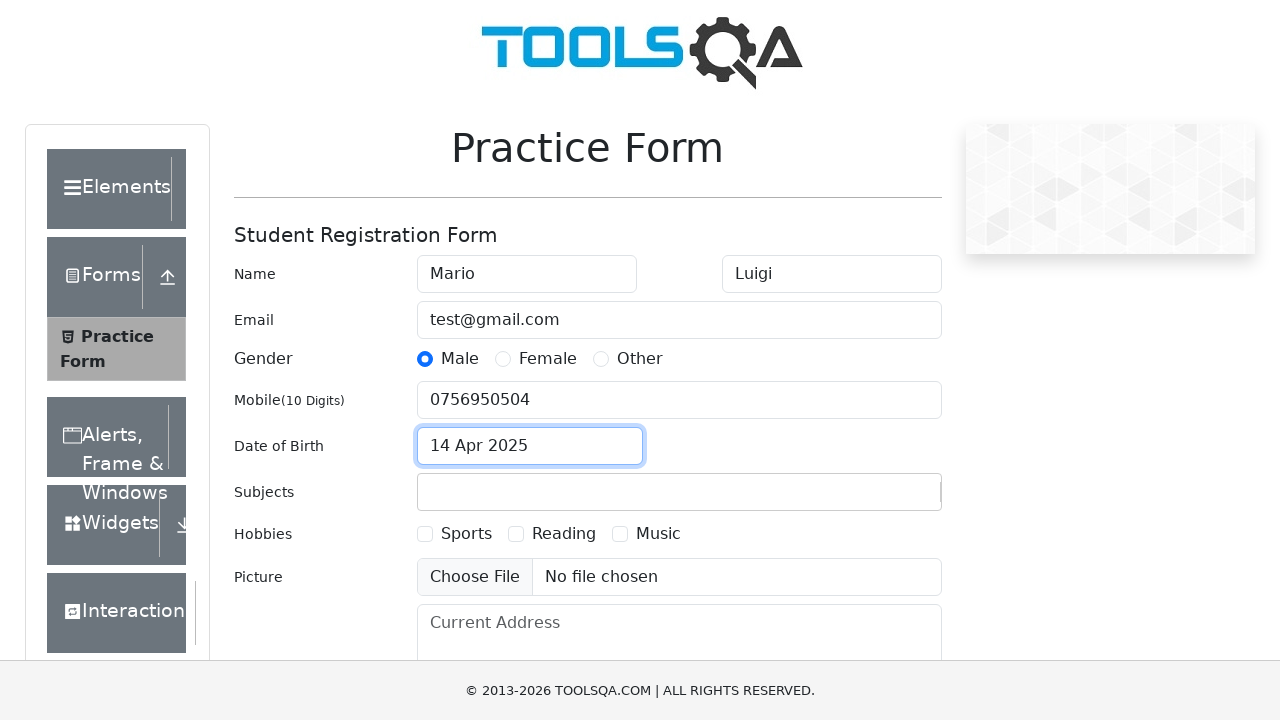

Filled subjects input with 'Maths' on #subjectsInput
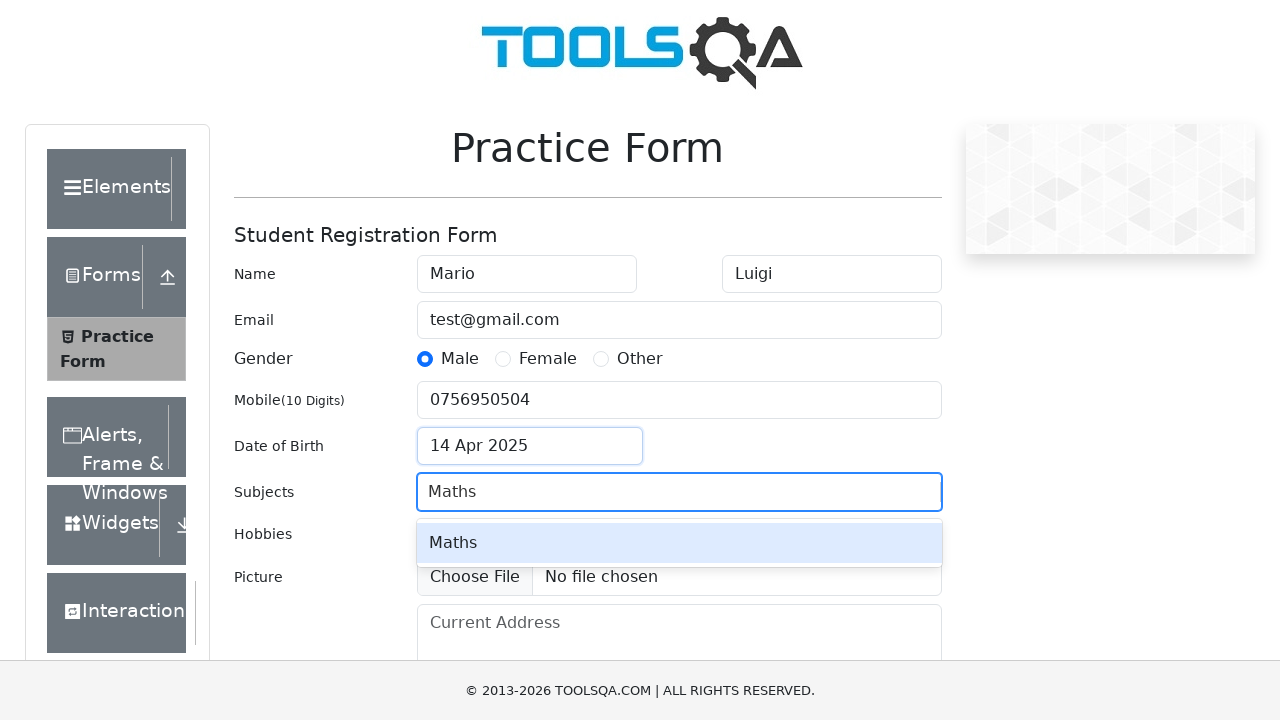

Pressed Enter to add Maths subject on #subjectsInput
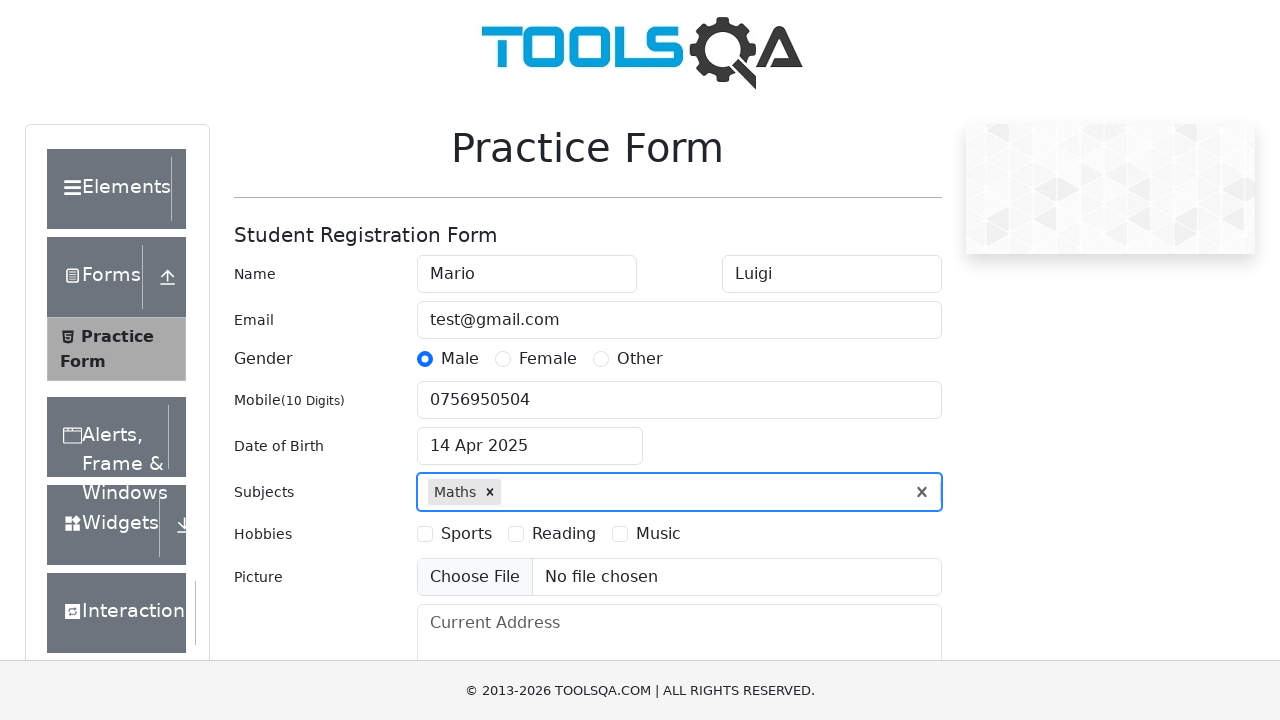

Filled subjects input with 'Physics' on #subjectsInput
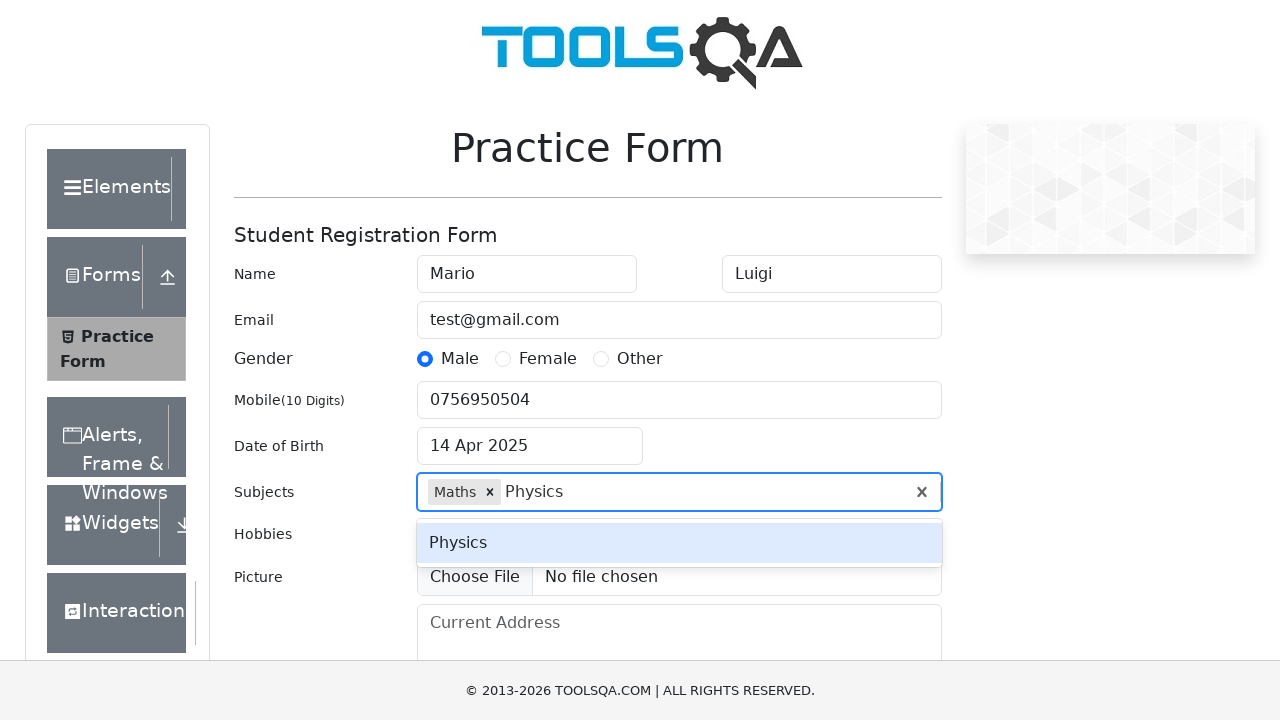

Pressed Enter to add Physics subject on #subjectsInput
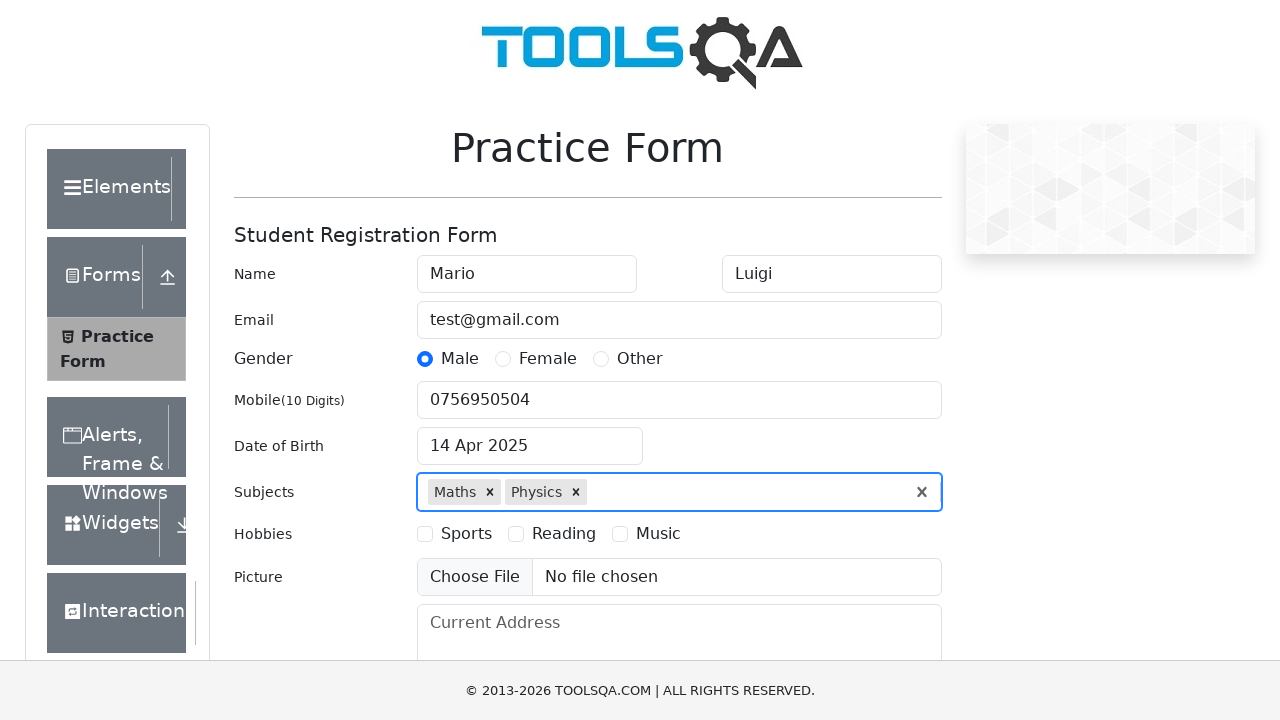

Selected first hobby checkbox at (466, 534) on label[for='hobbies-checkbox-1']
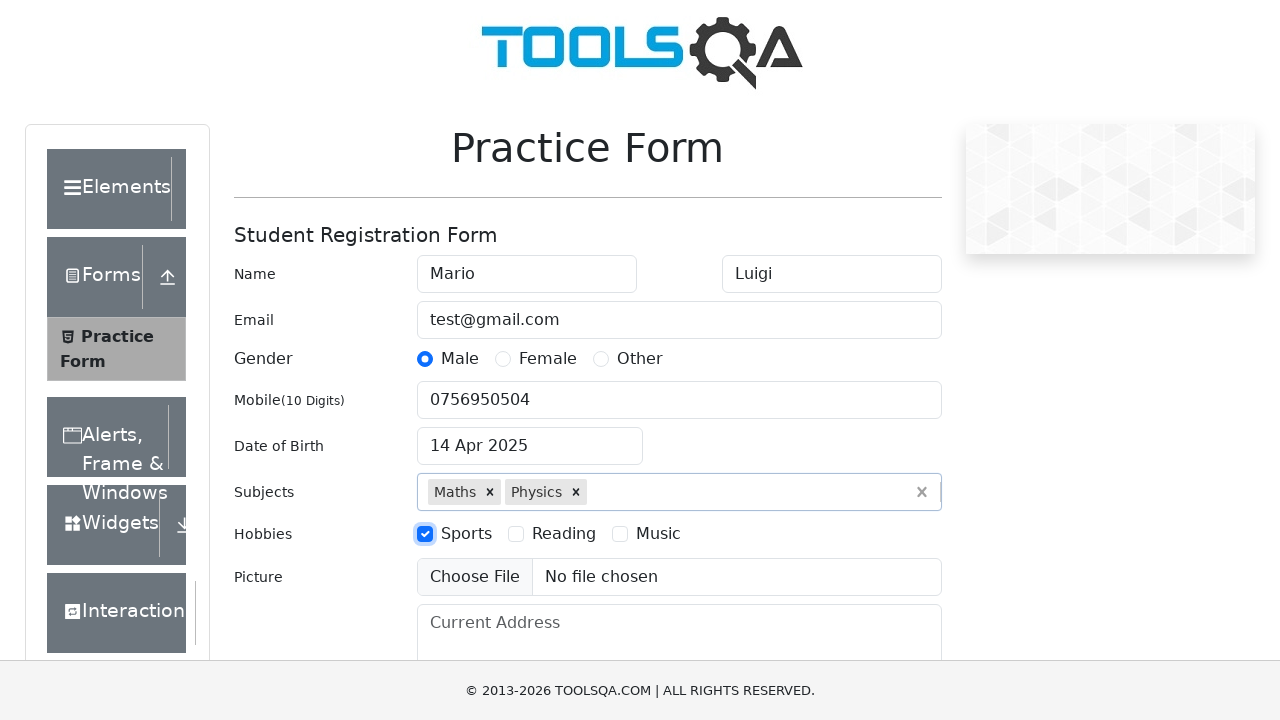

Selected second hobby checkbox at (564, 534) on label[for='hobbies-checkbox-2']
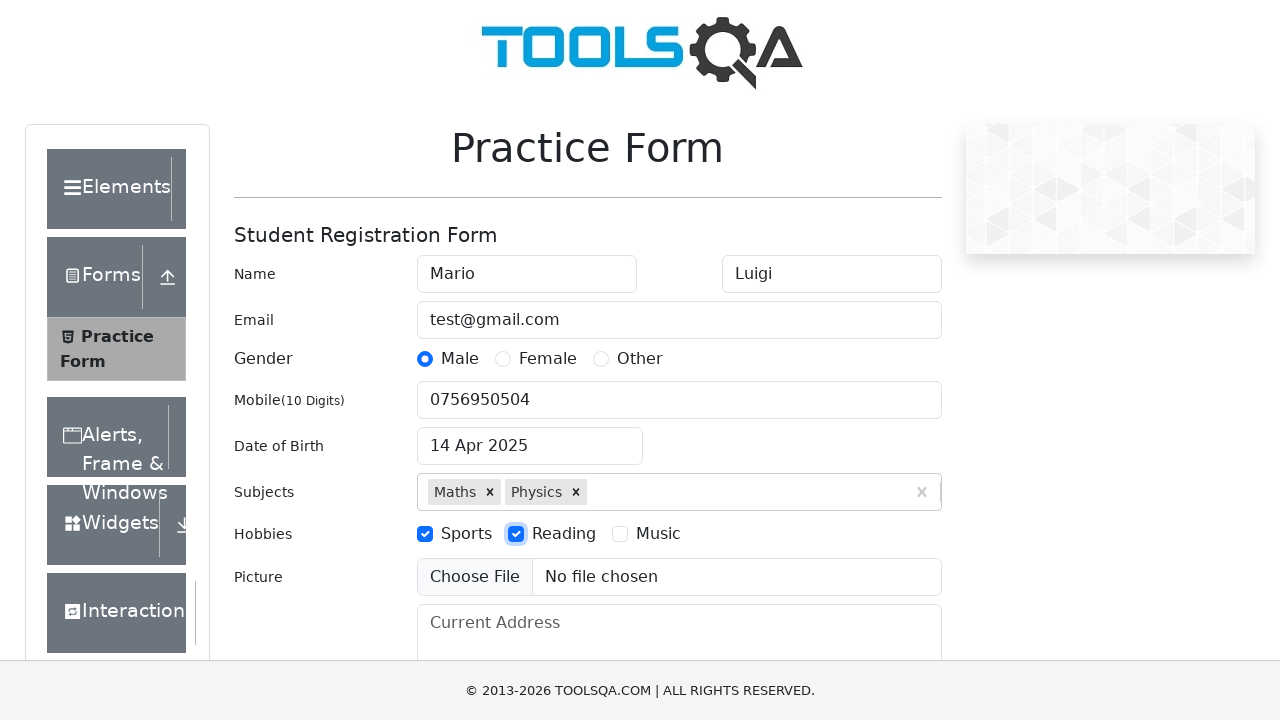

Selected third hobby checkbox at (658, 534) on label[for='hobbies-checkbox-3']
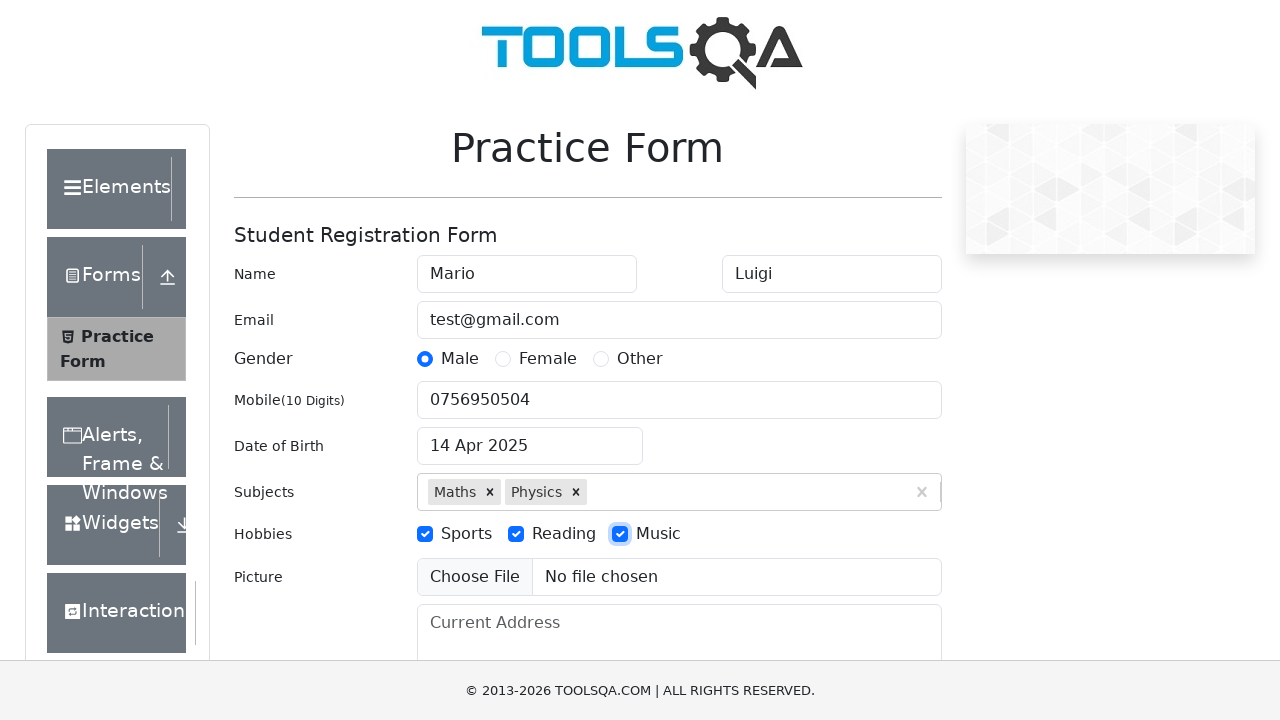

Filled address field with 'Strada Sigismund Toduta, nr. 1, ap. 5' on #currentAddress
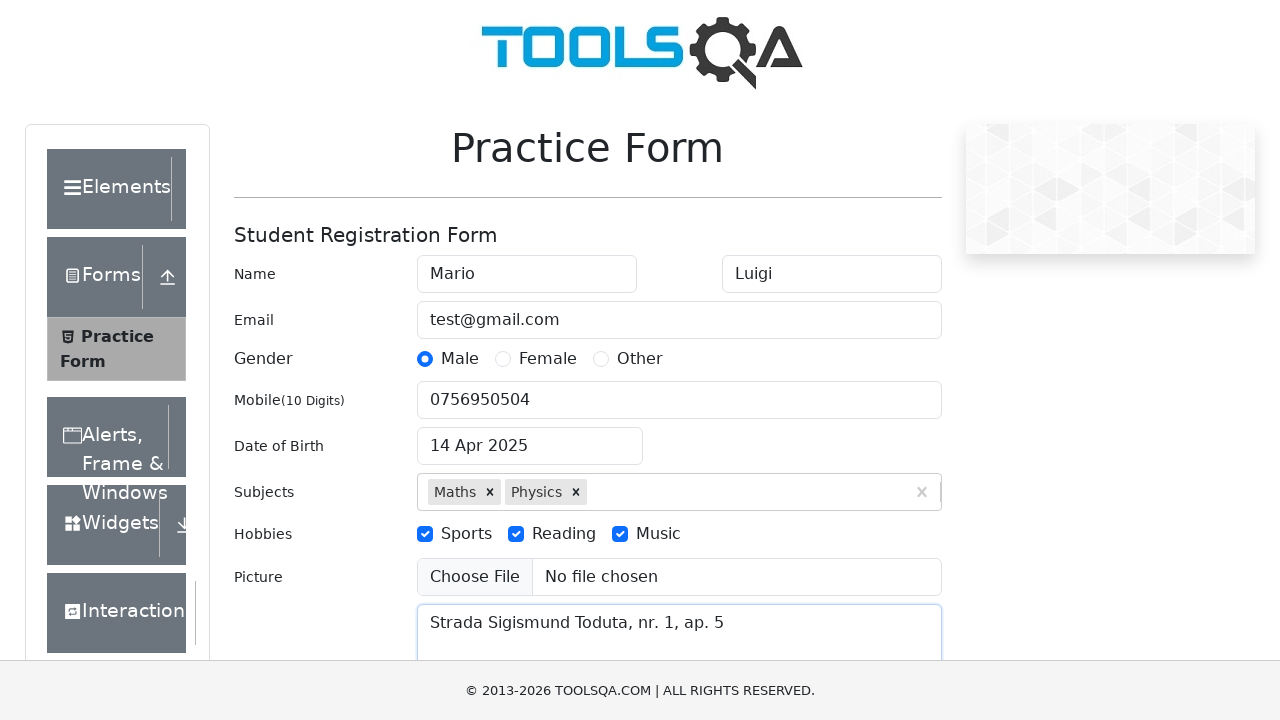

Filled state input with 'NCR' on #react-select-3-input
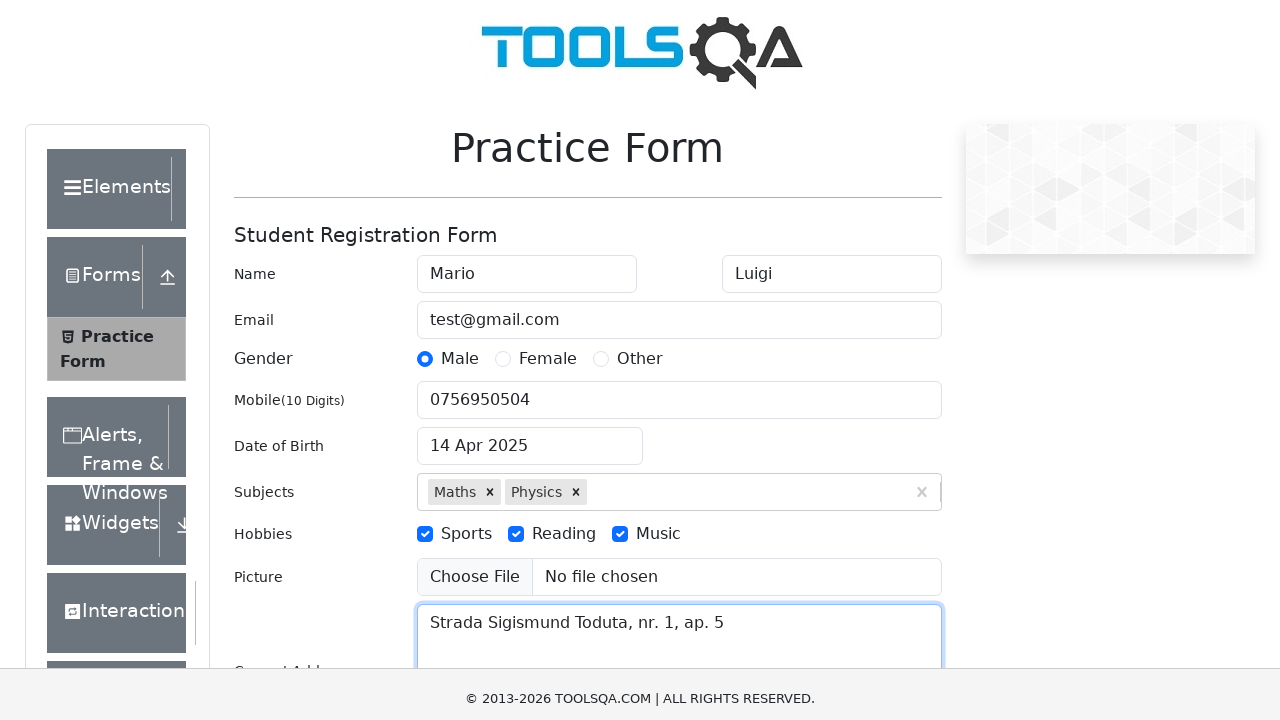

Pressed Enter to select NCR state on #react-select-3-input
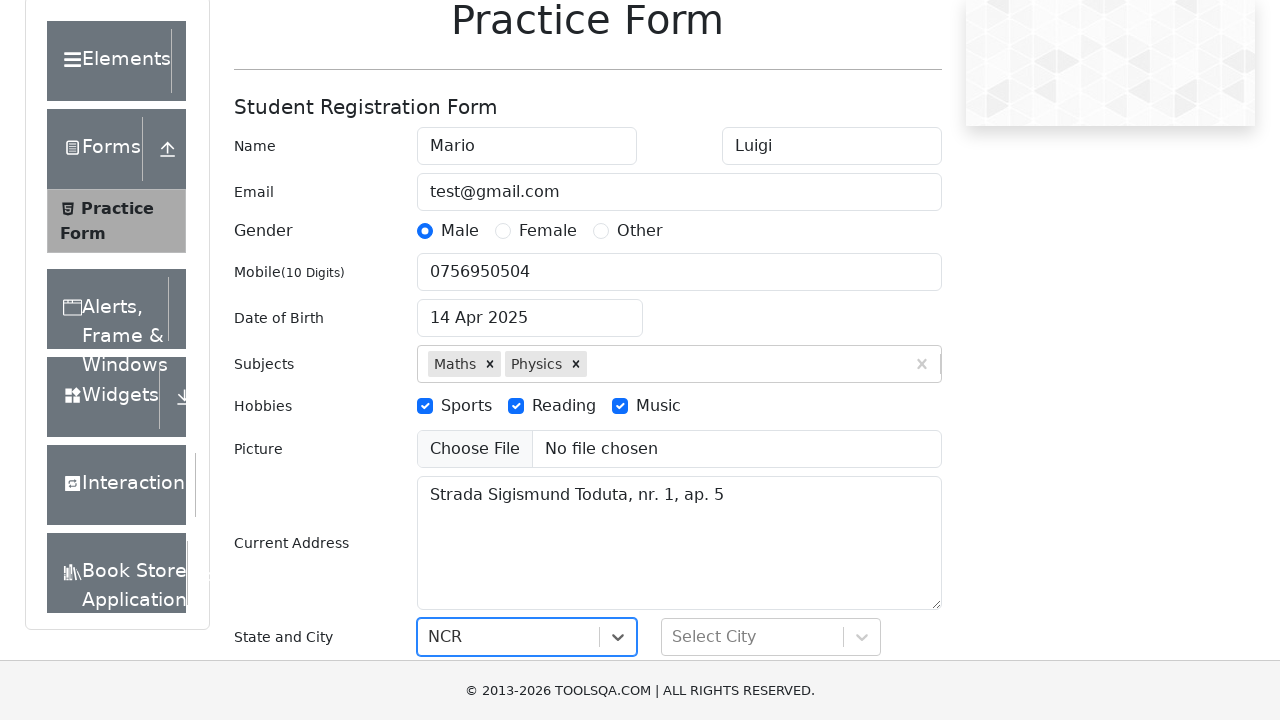

Filled city input with 'Delhi' on #react-select-4-input
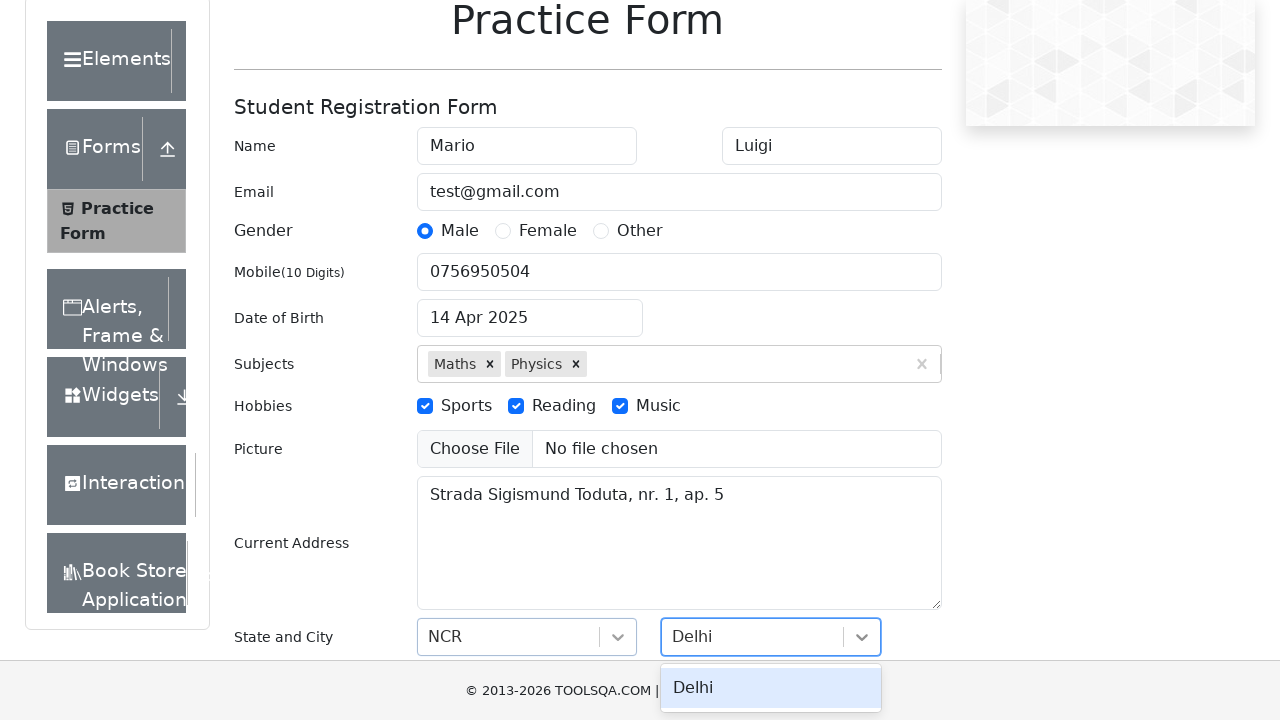

Pressed Enter to select Delhi city on #react-select-4-input
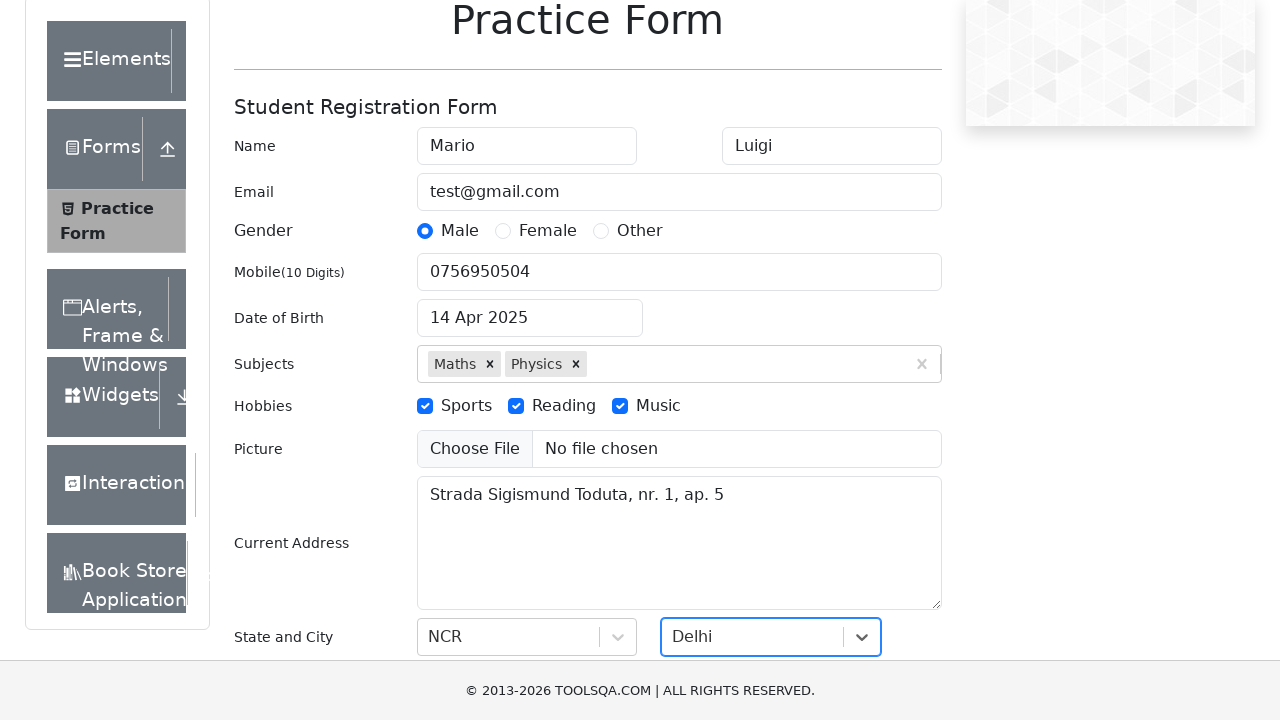

Clicked submit button to submit form at (885, 499) on #submit
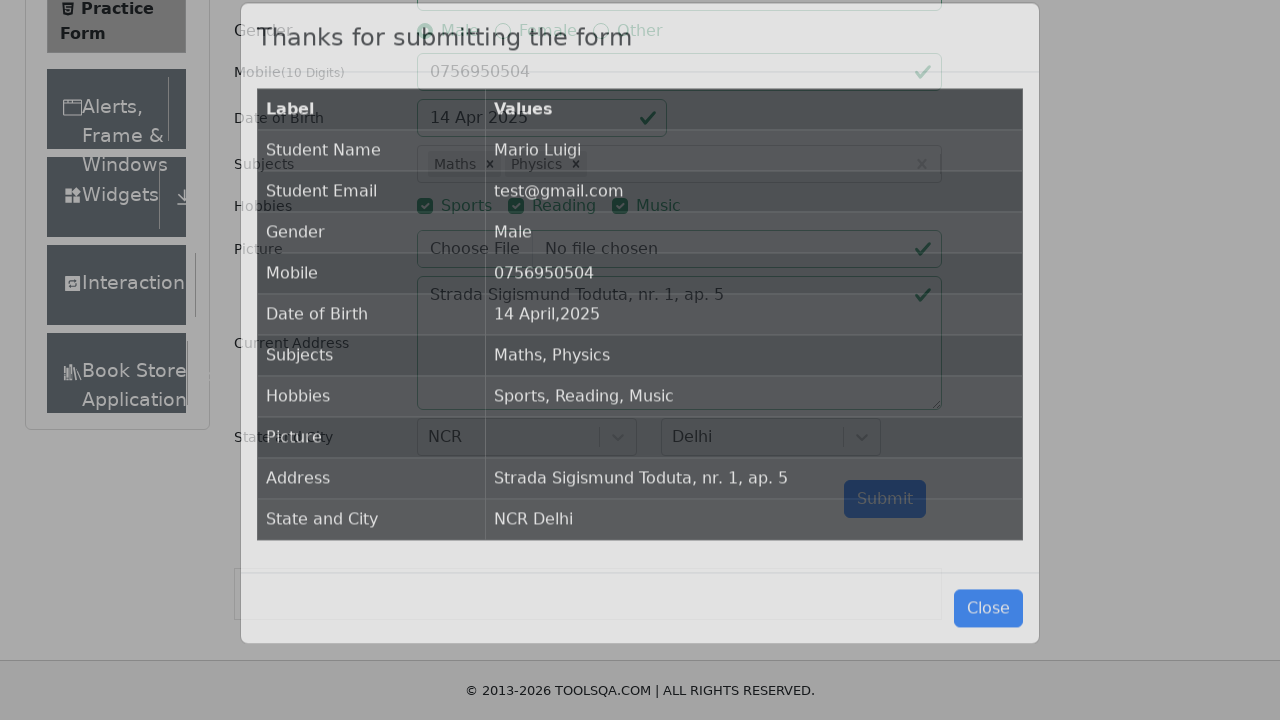

Confirmation modal appeared with submitted data
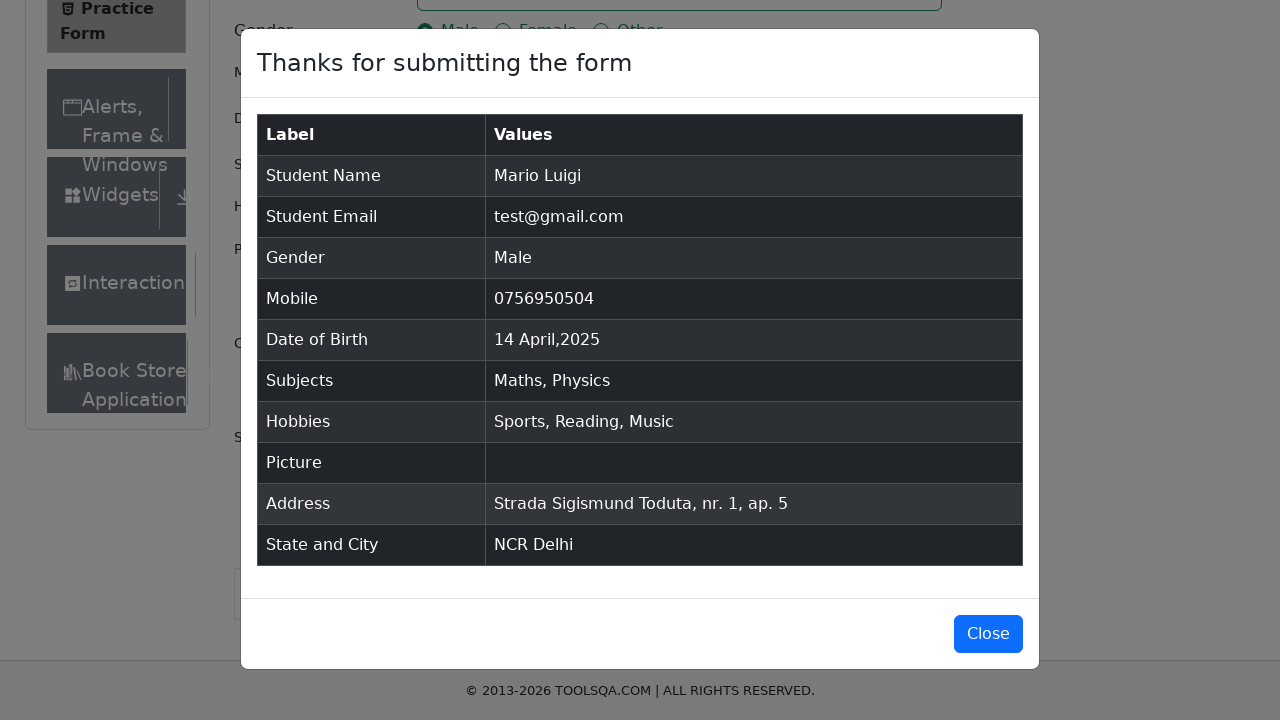

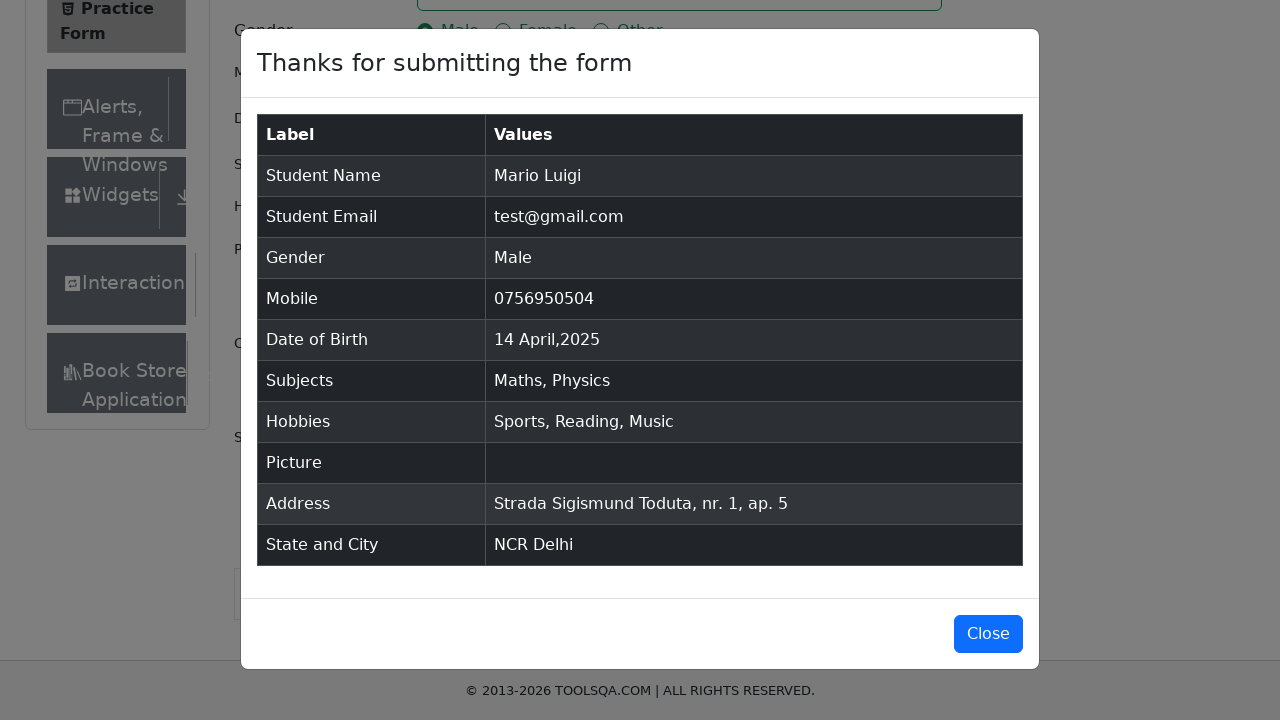